Tests form submission on Selenium's demo web form by filling in text and password fields and clicking submit

Starting URL: https://www.selenium.dev/selenium/web/web-form.html

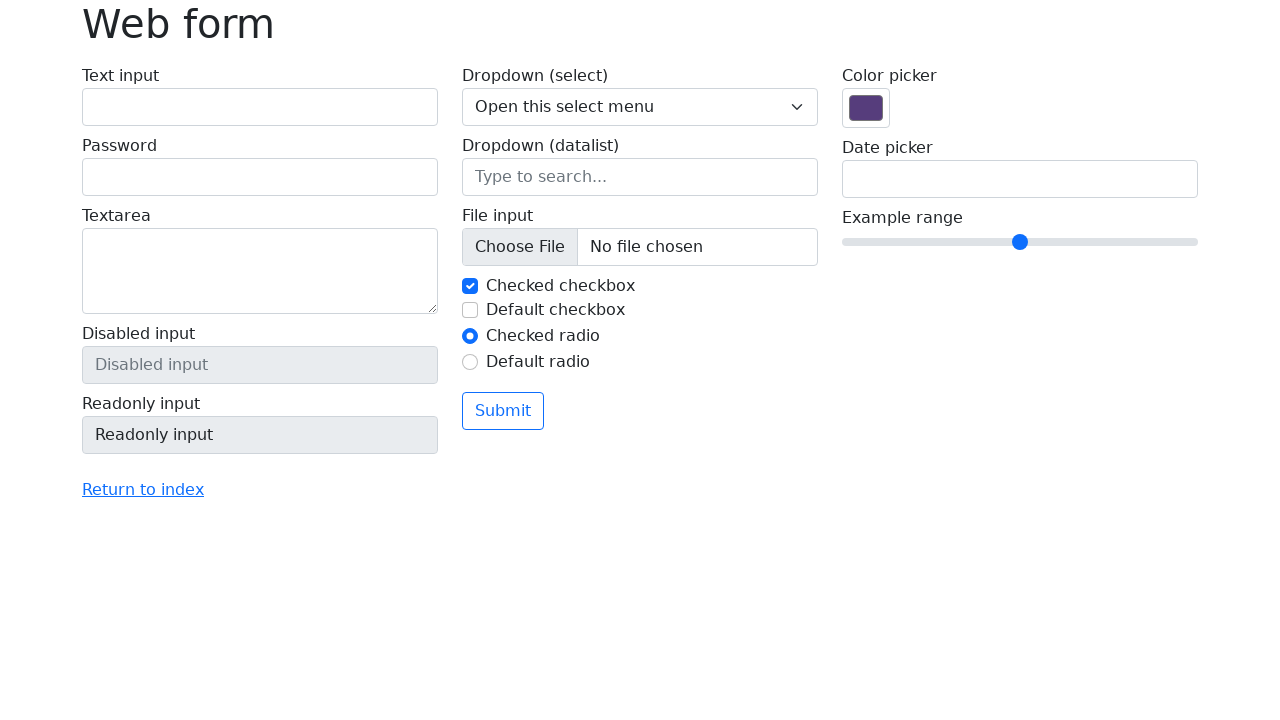

Filled text input field with 'abc' on #my-text-id
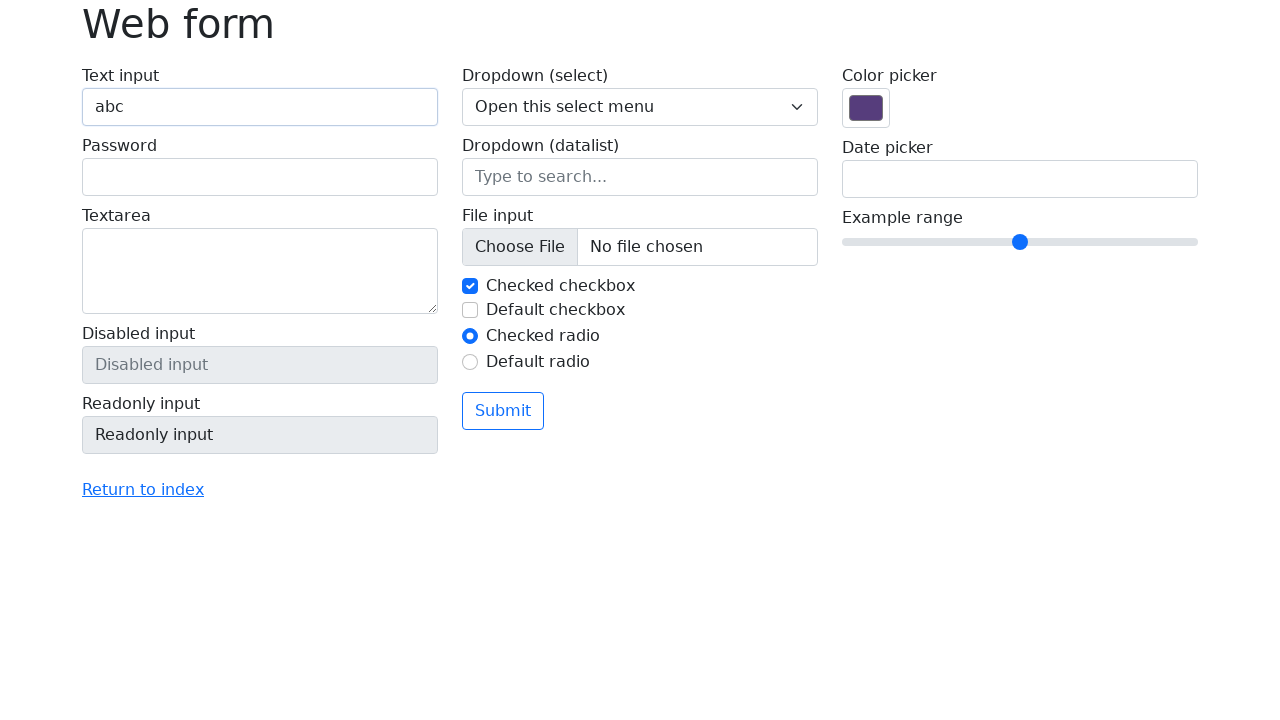

Filled password field with 'xyz' on input[name='my-password']
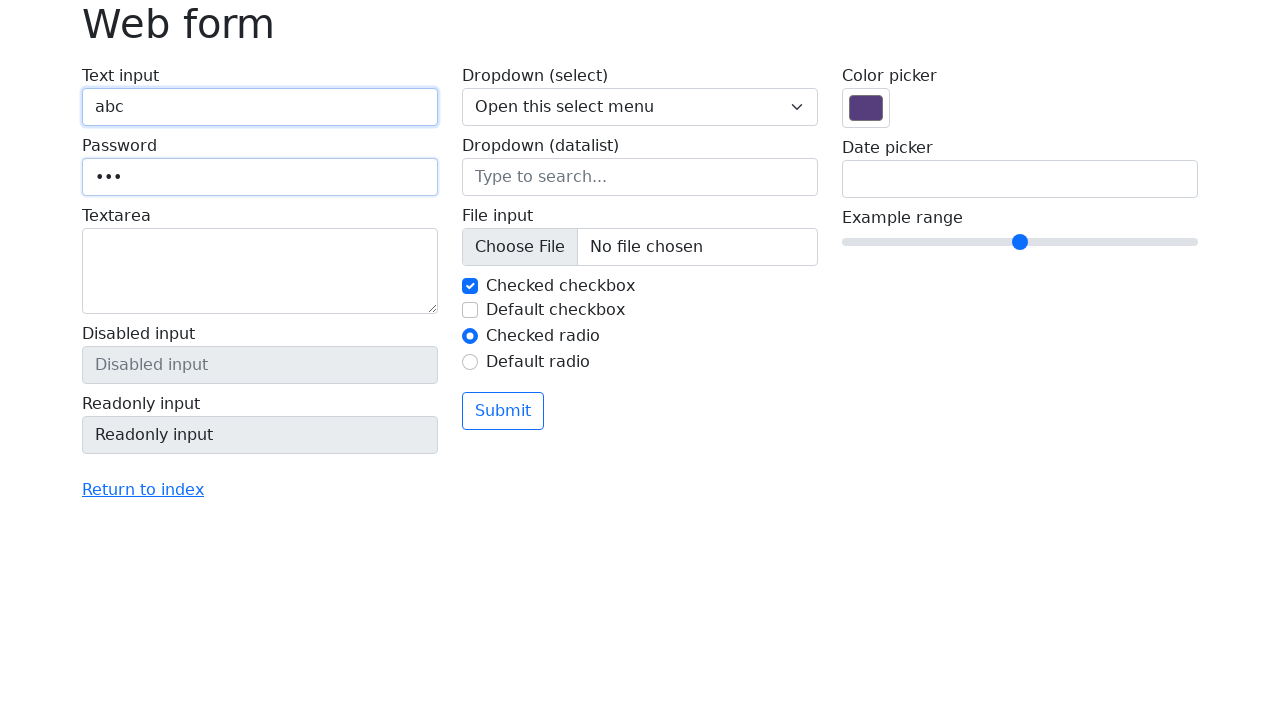

Clicked submit button to complete form submission at (503, 411) on button[type='submit']
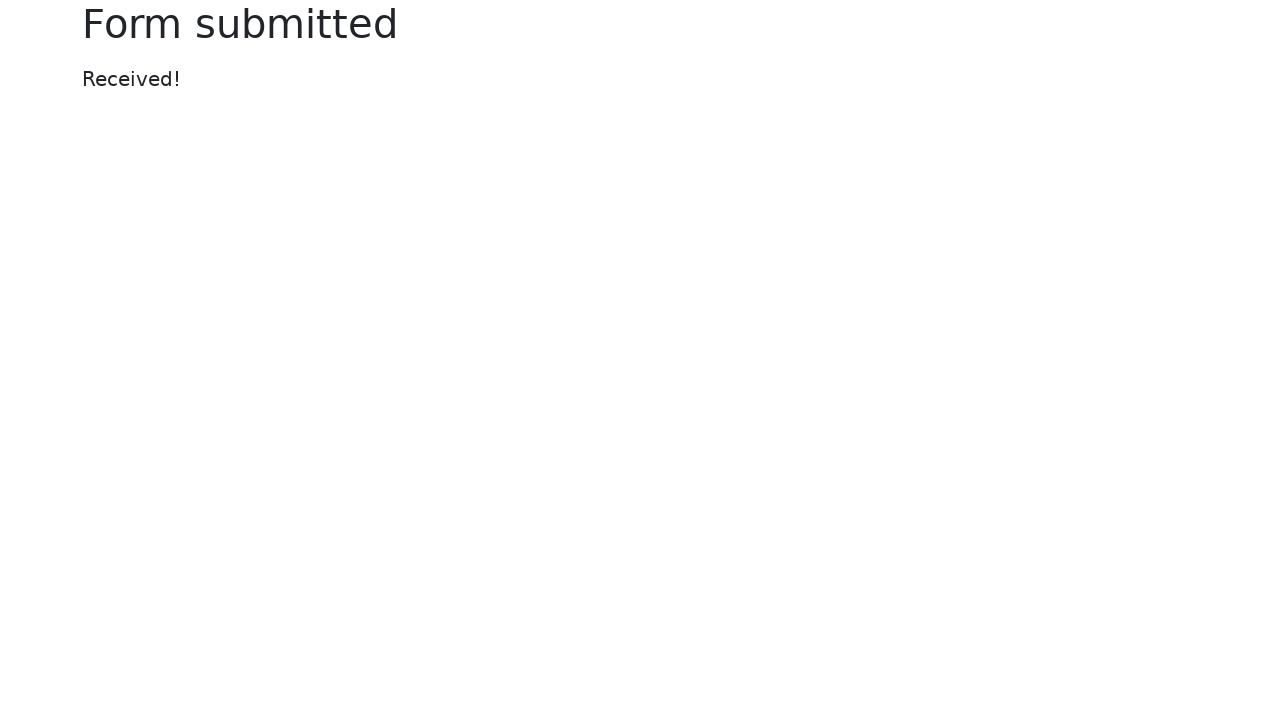

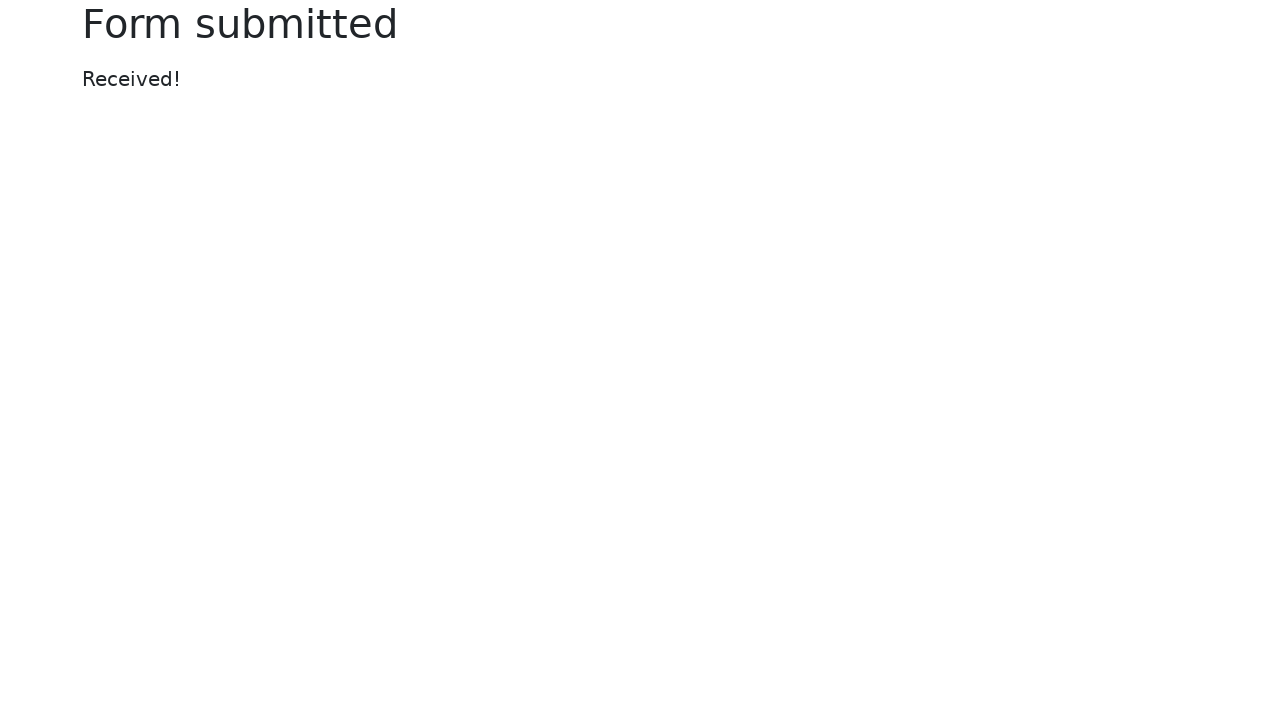